Clicks on the first selectable item and verifies its background color changes

Starting URL: https://demoqa.com/selectable/

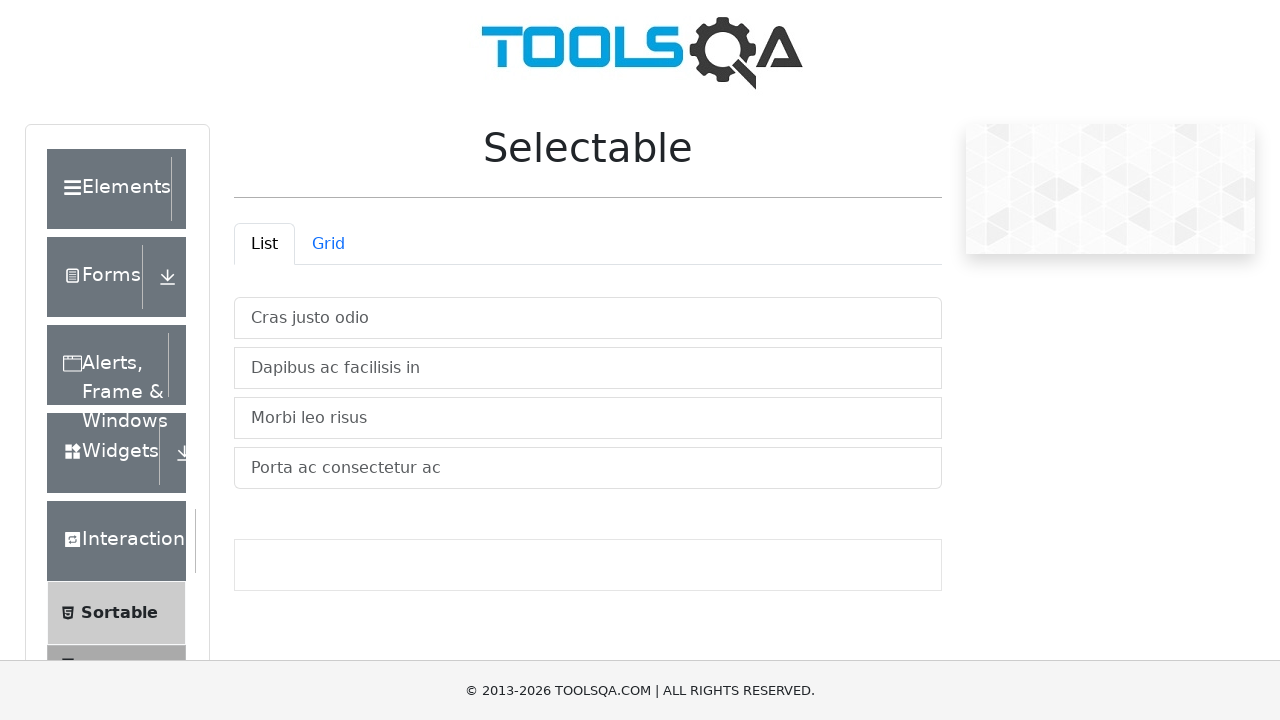

Located the first selectable item 'Cras justo odio'
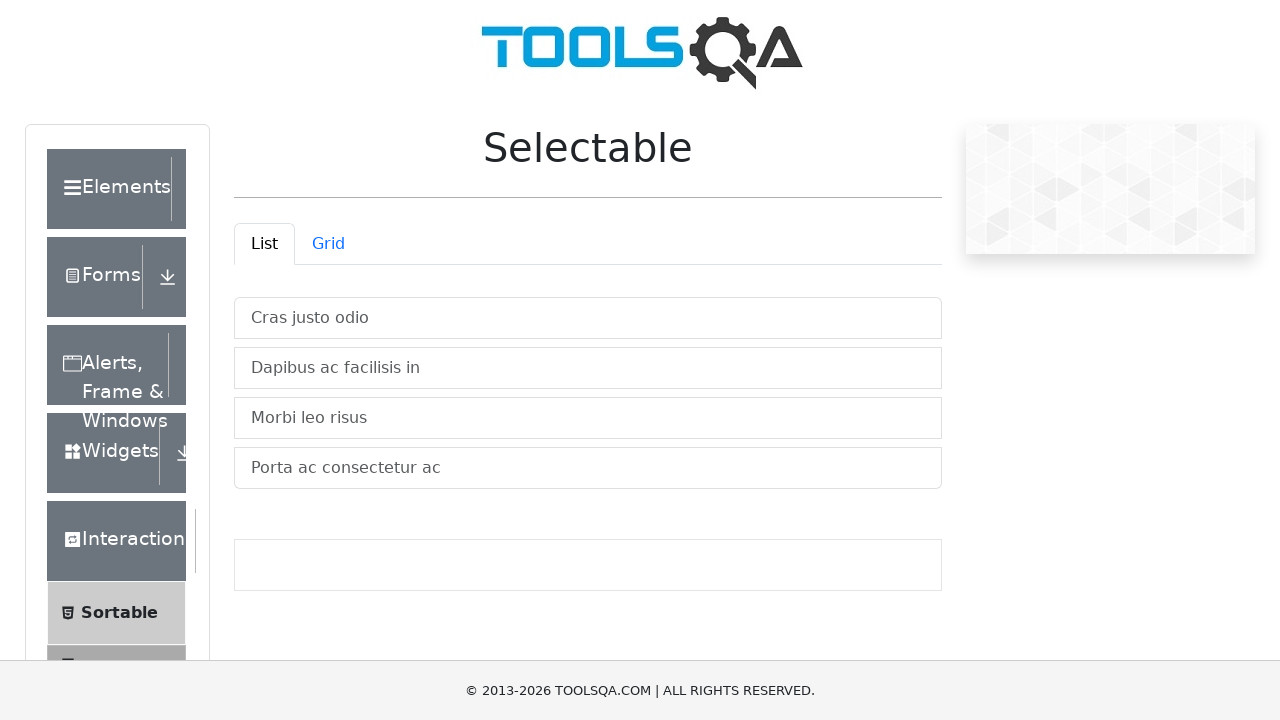

Clicked on the first selectable item at (588, 318) on xpath=//li[text()='Cras justo odio']
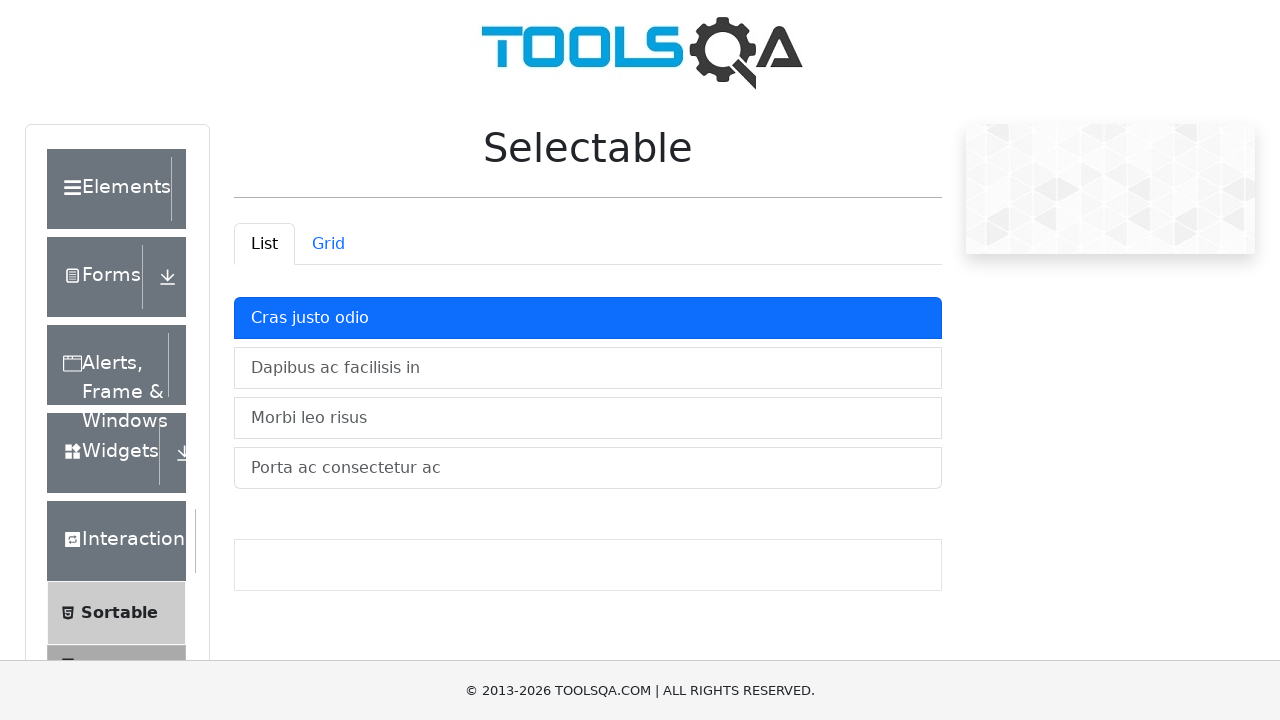

Verified that the first item now has active class and background color changed
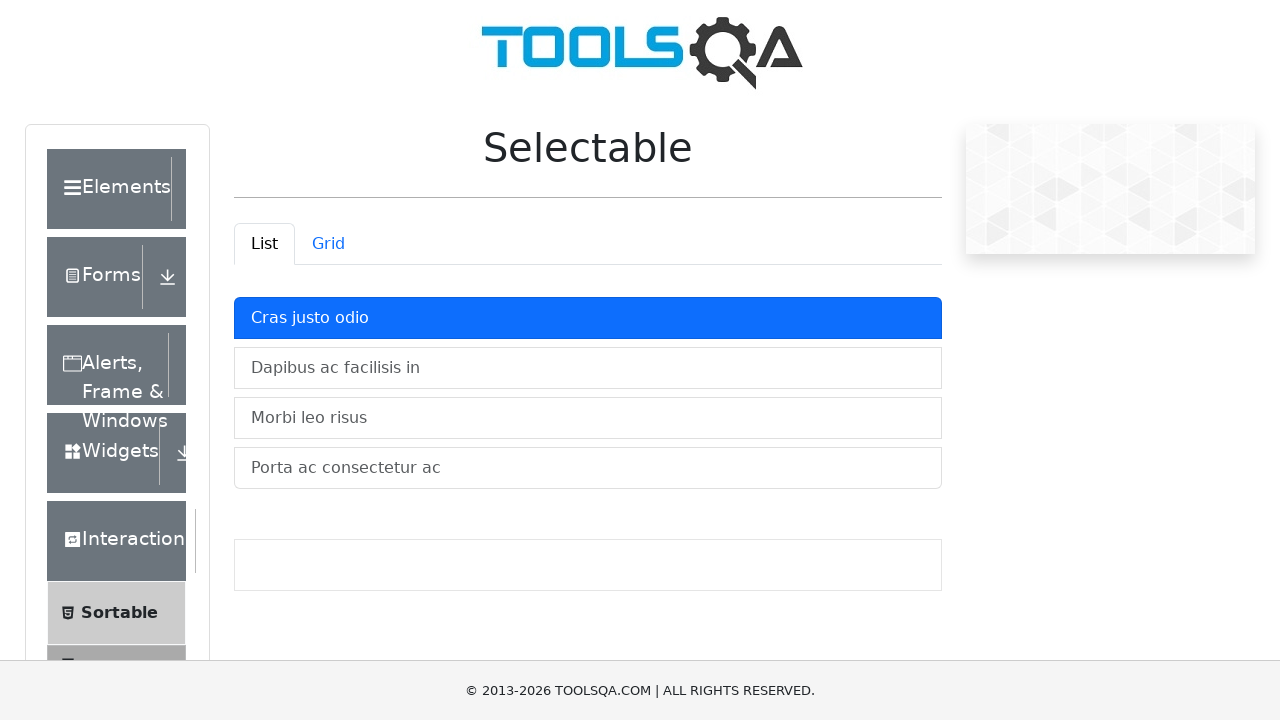

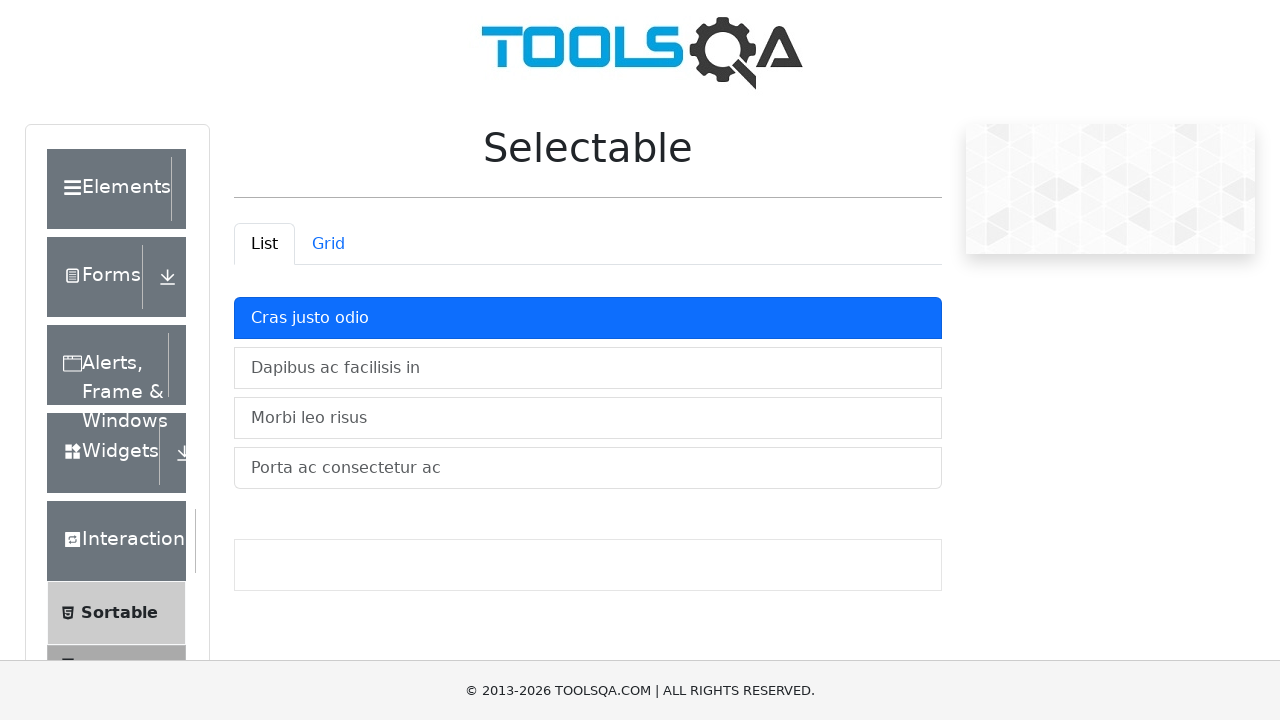